Tests selecting all checkboxes in the discount section by iterating through each checkbox and clicking it

Starting URL: https://rahulshettyacademy.com/dropdownsPractise/

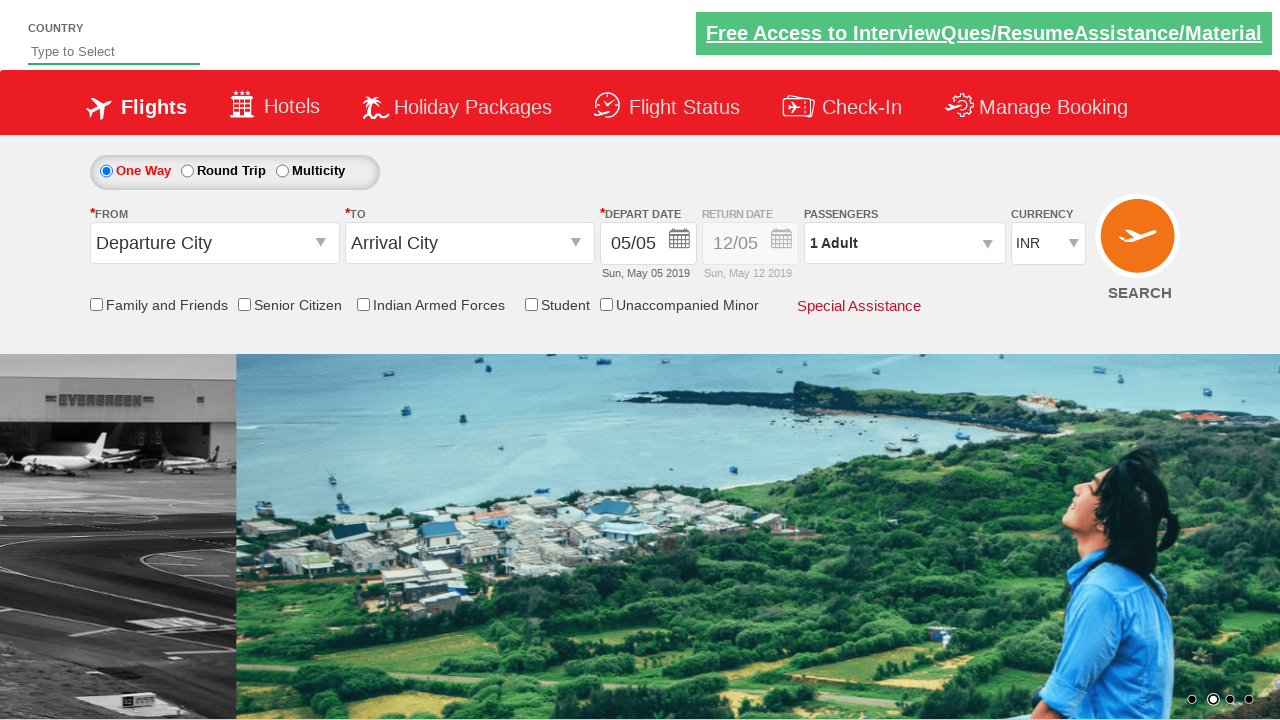

Waited for Senior Citizen checkbox to be clickable - page loaded
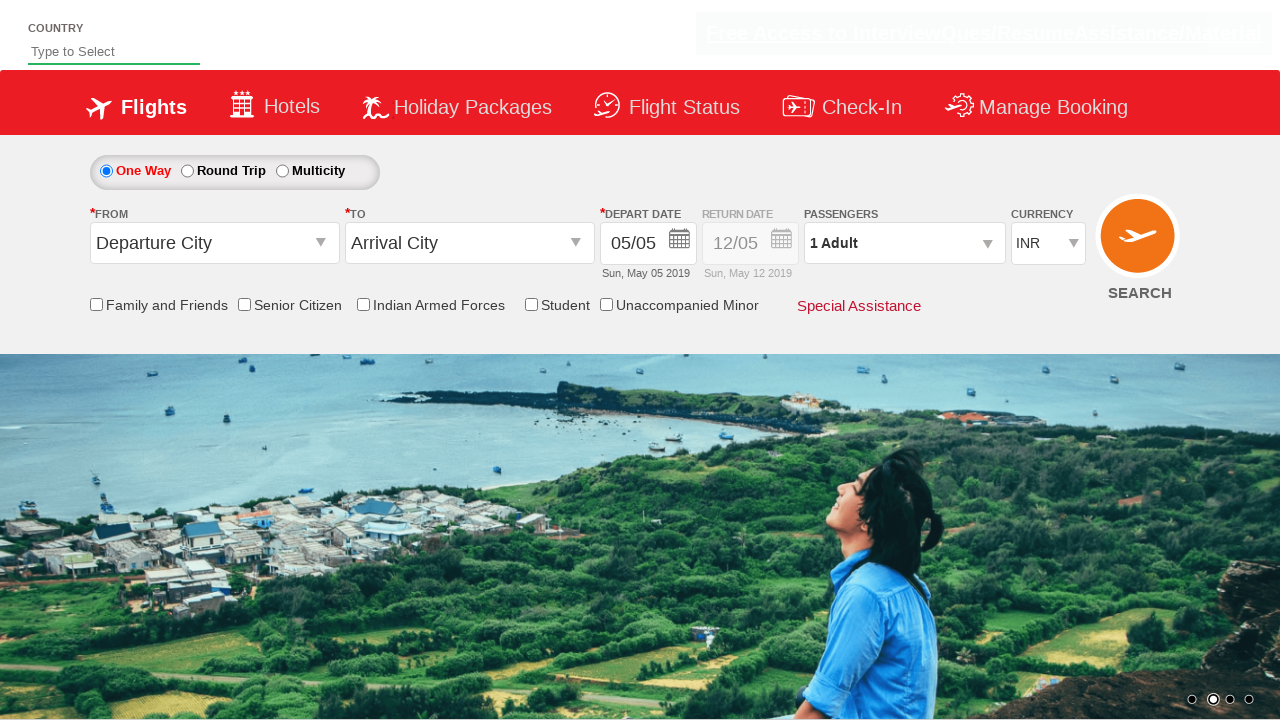

Located all checkboxes in the discount section
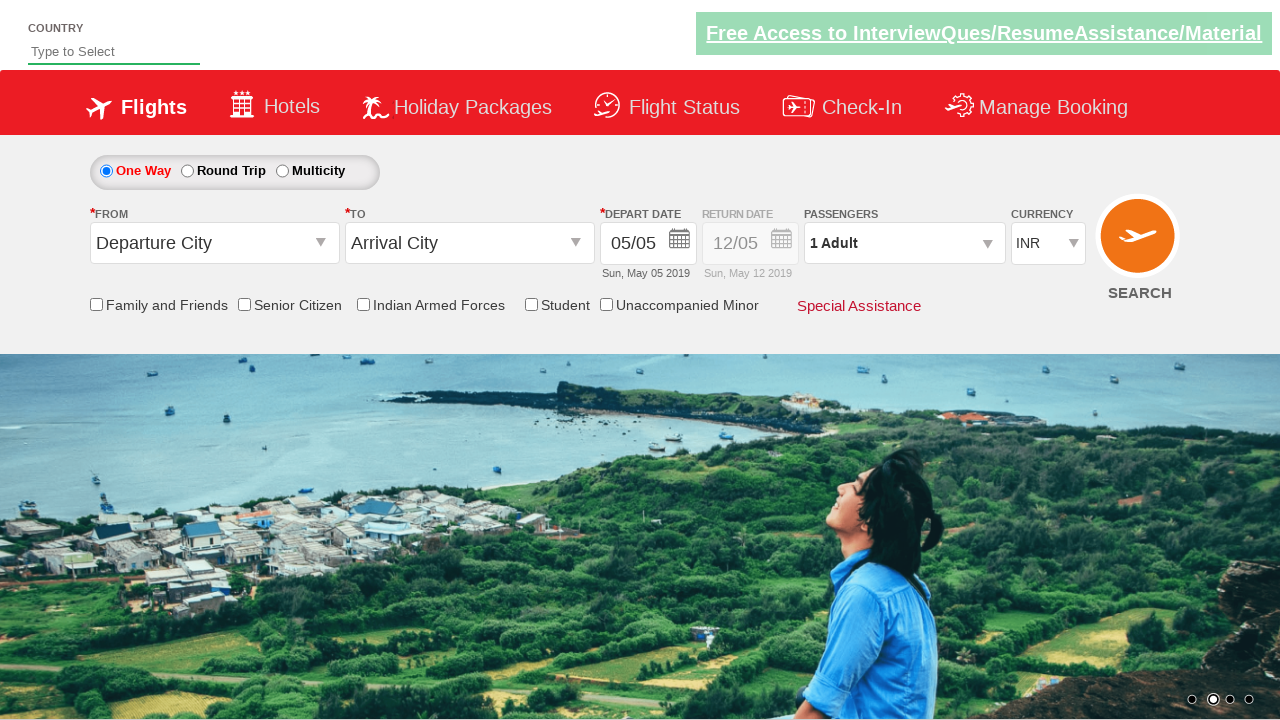

Found 5 checkboxes in discount section
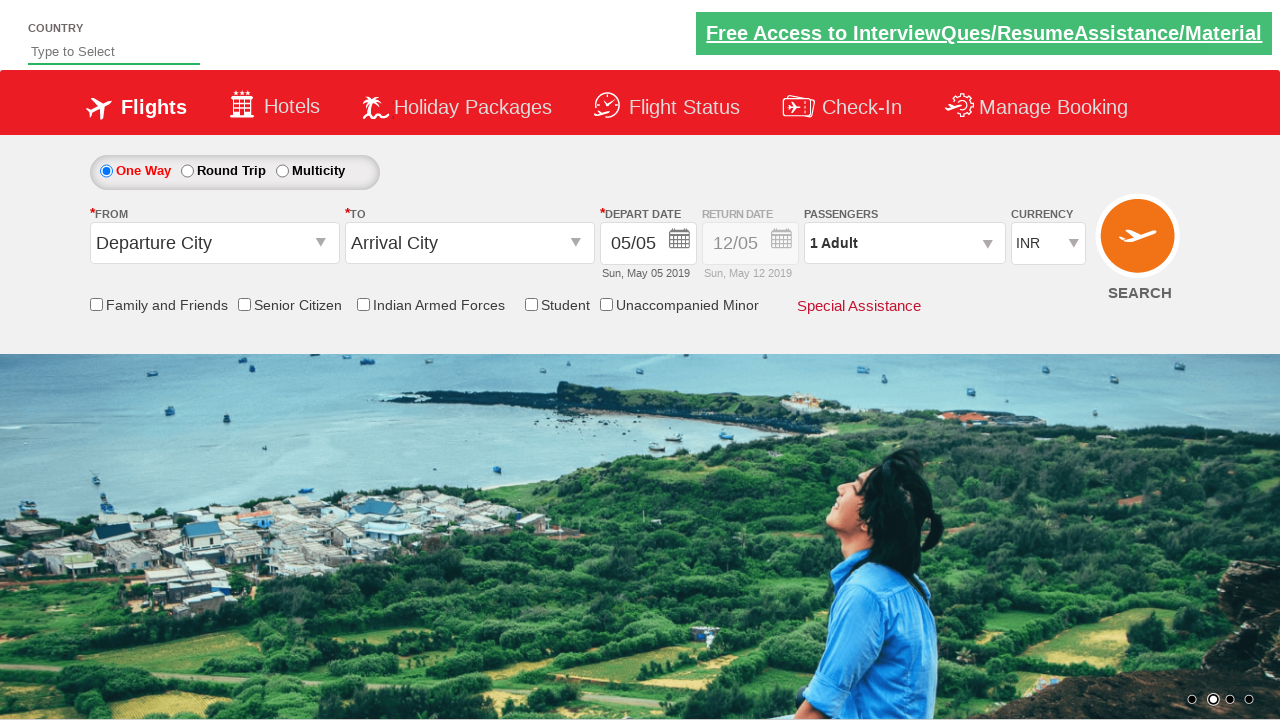

Clicked checkbox 1 of 5 at (96, 304) on #discount-checkbox input >> nth=0
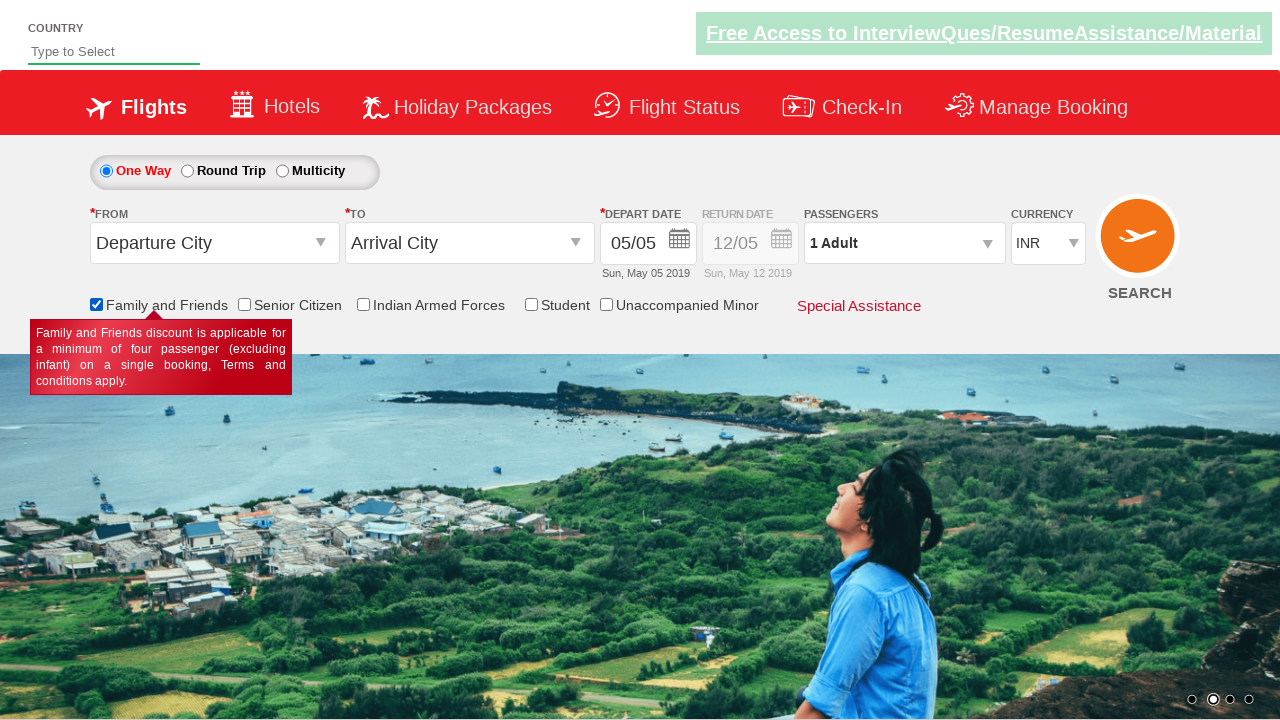

Clicked checkbox 2 of 5 at (244, 304) on #discount-checkbox input >> nth=1
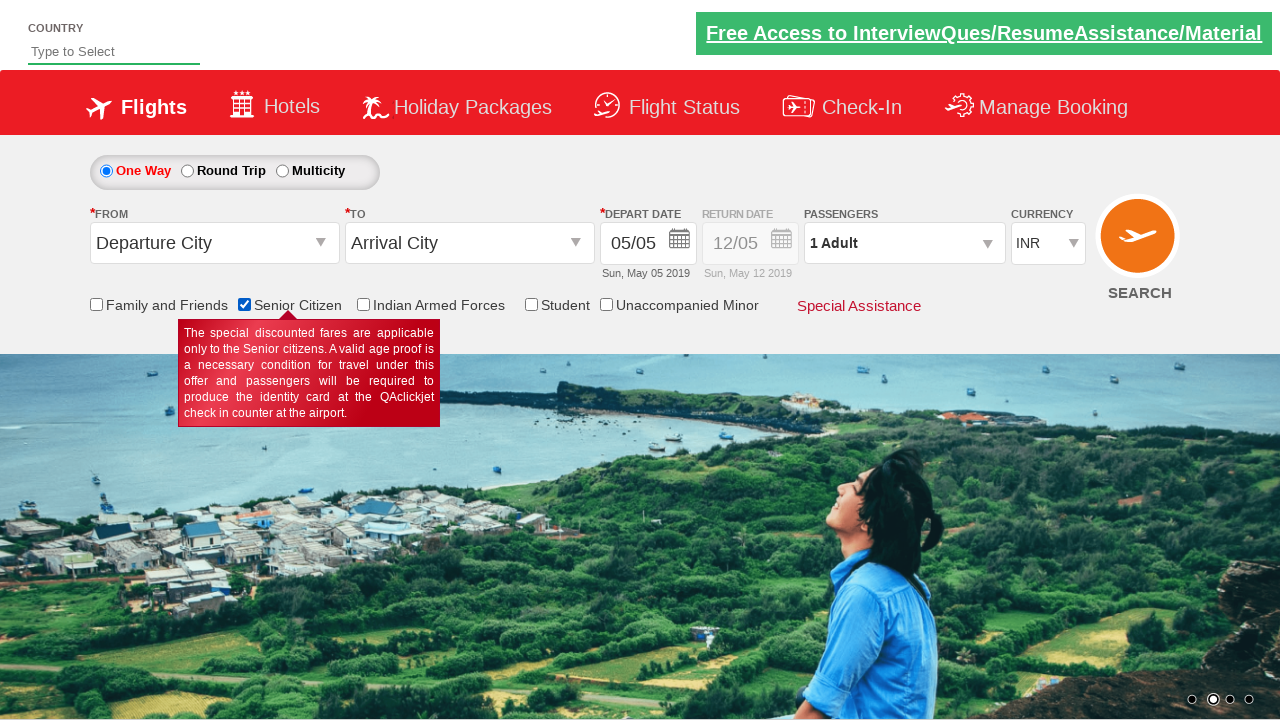

Clicked checkbox 3 of 5 at (363, 304) on #discount-checkbox input >> nth=2
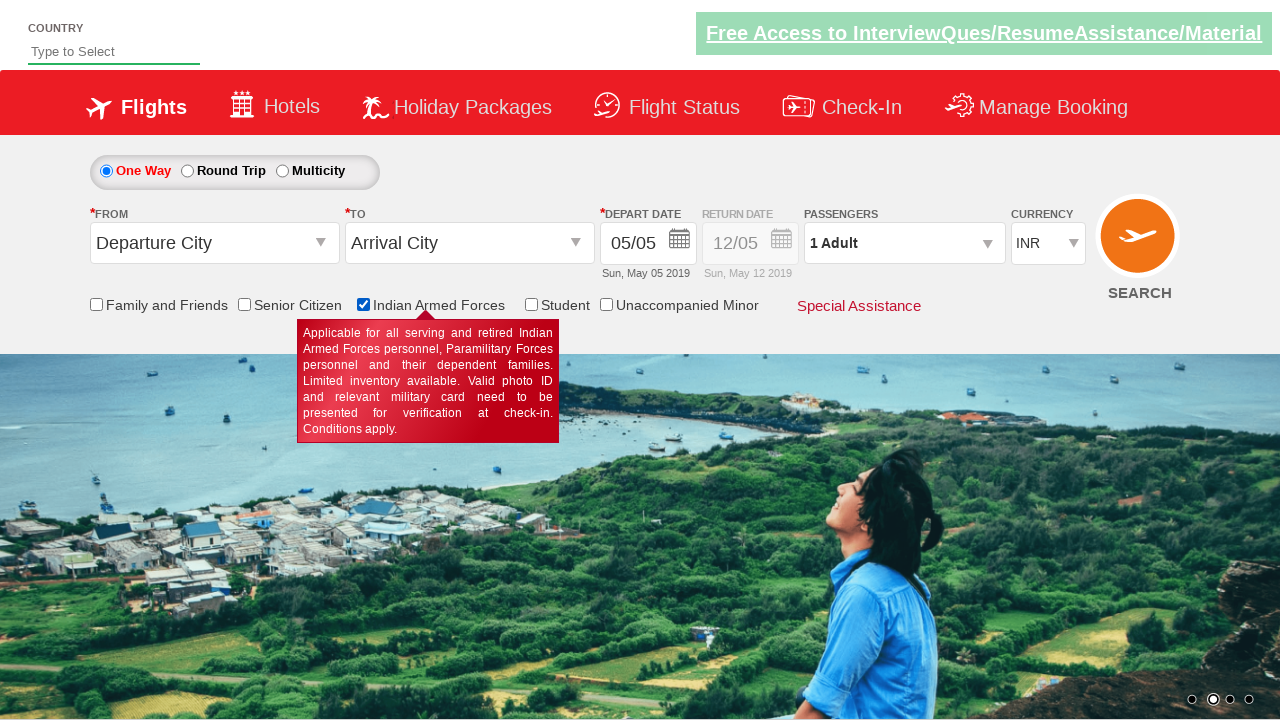

Clicked checkbox 4 of 5 at (531, 304) on #discount-checkbox input >> nth=3
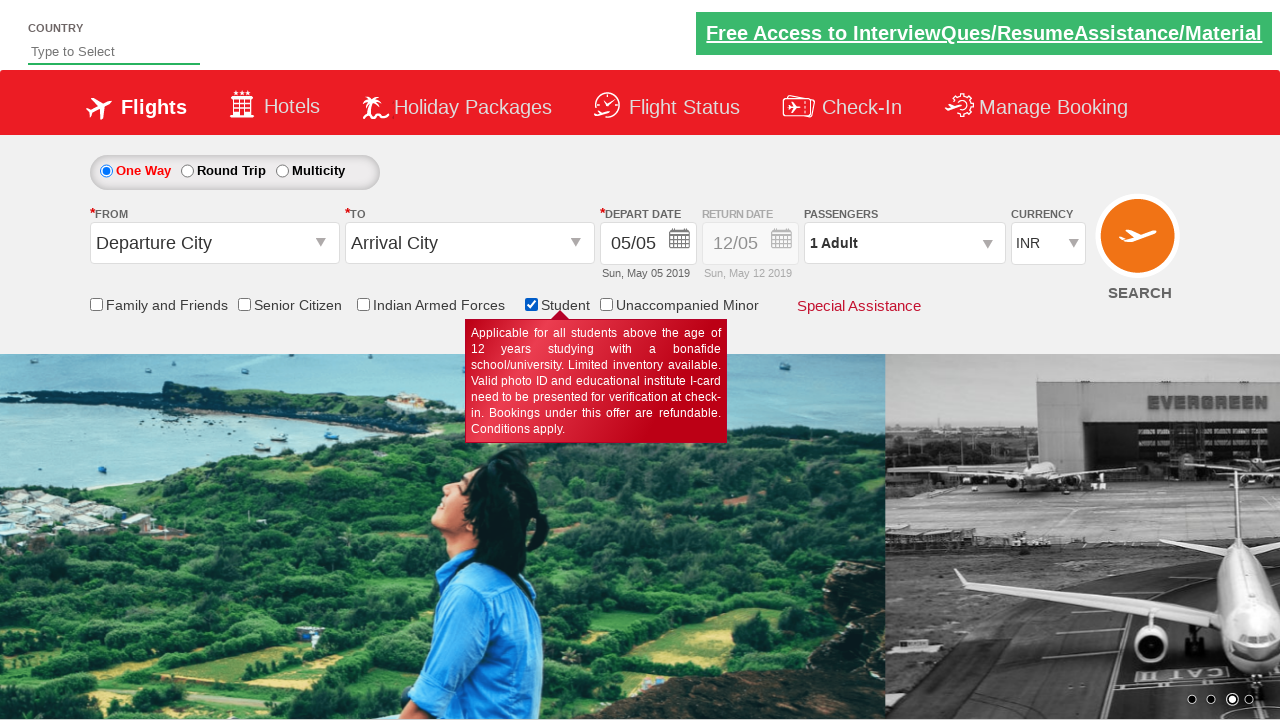

Clicked checkbox 5 of 5 at (606, 304) on #discount-checkbox input >> nth=4
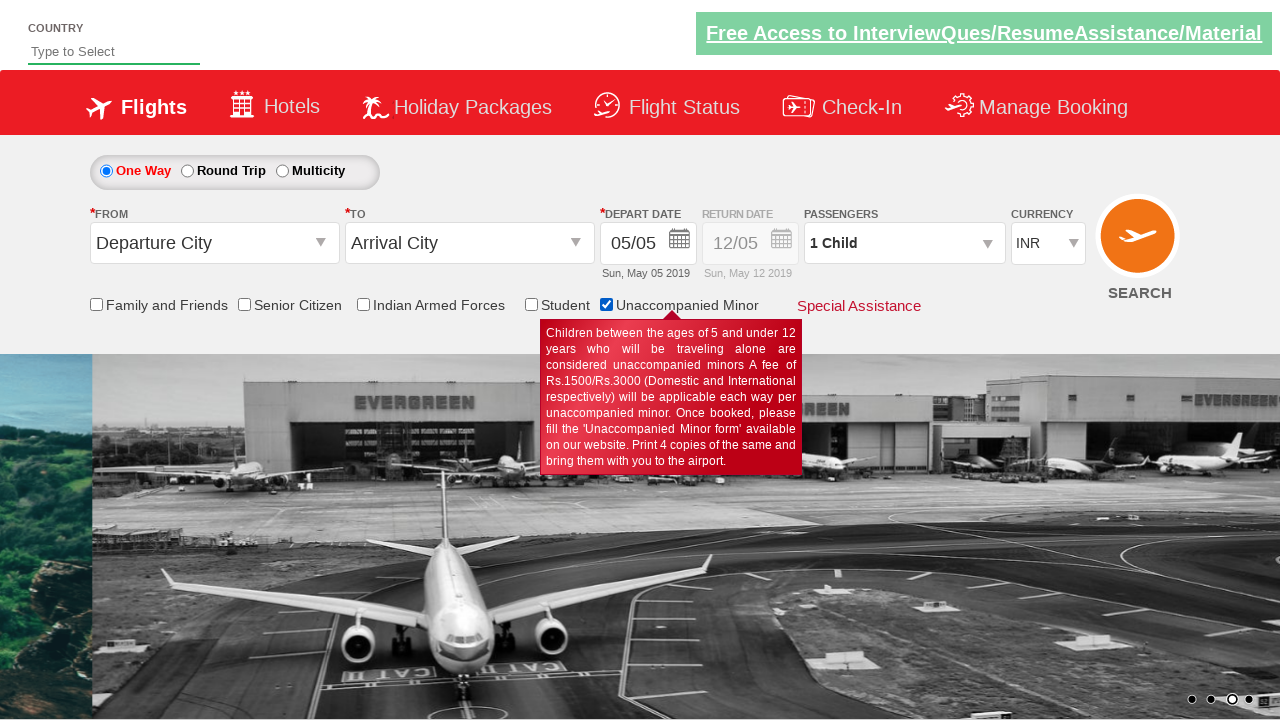

Verified that all 5 checkboxes in discount section were found and selected
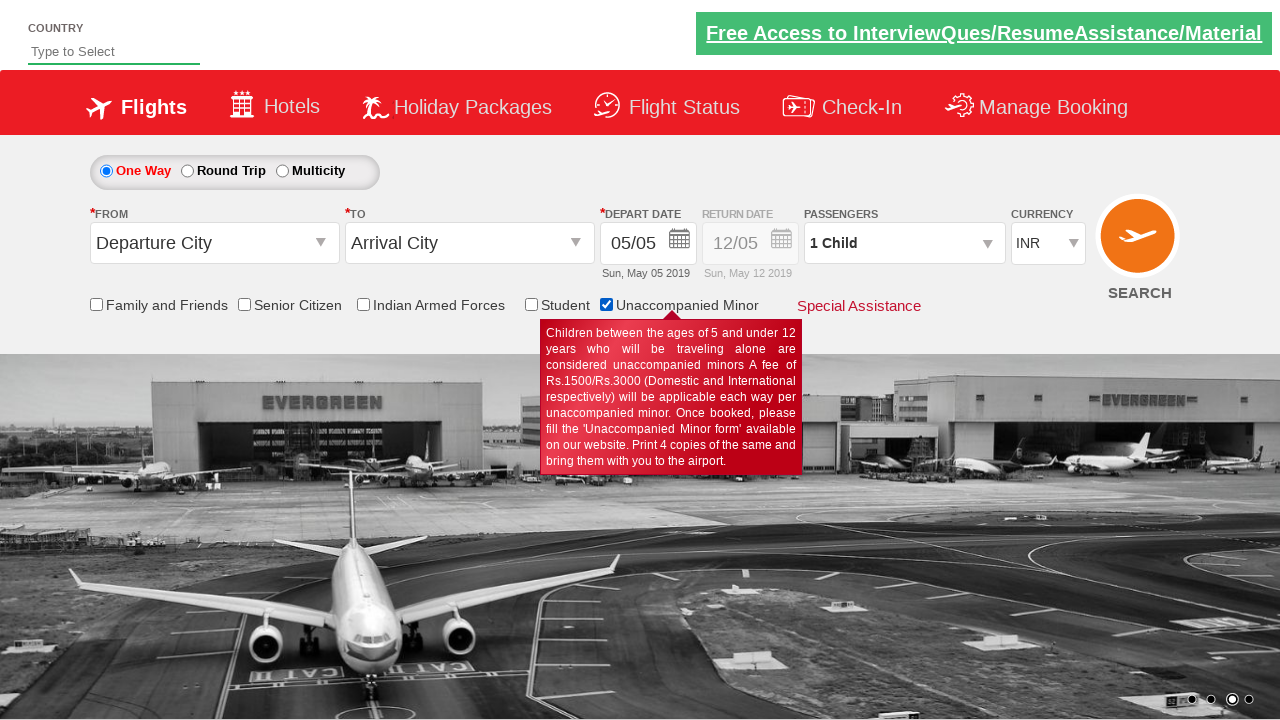

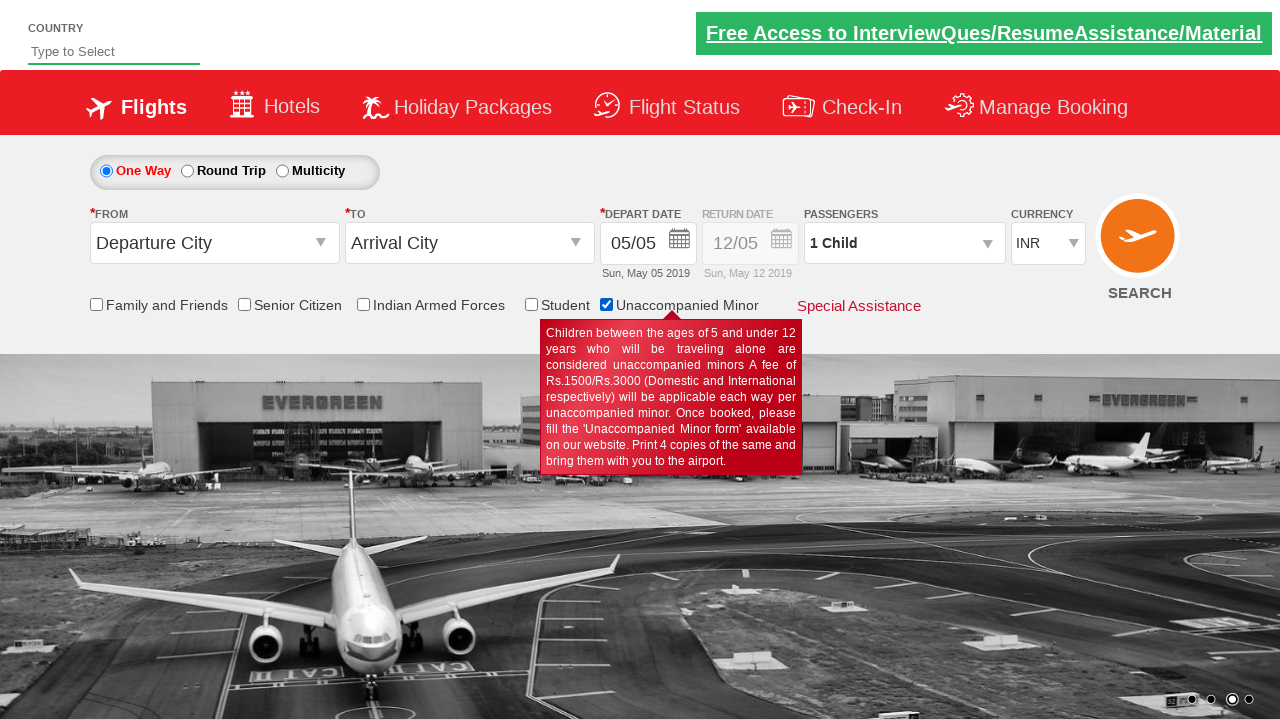